Tests interaction with GitLab homepage by clicking the free trial link and filling out name fields in the registration form

Starting URL: https://gitlab.com/

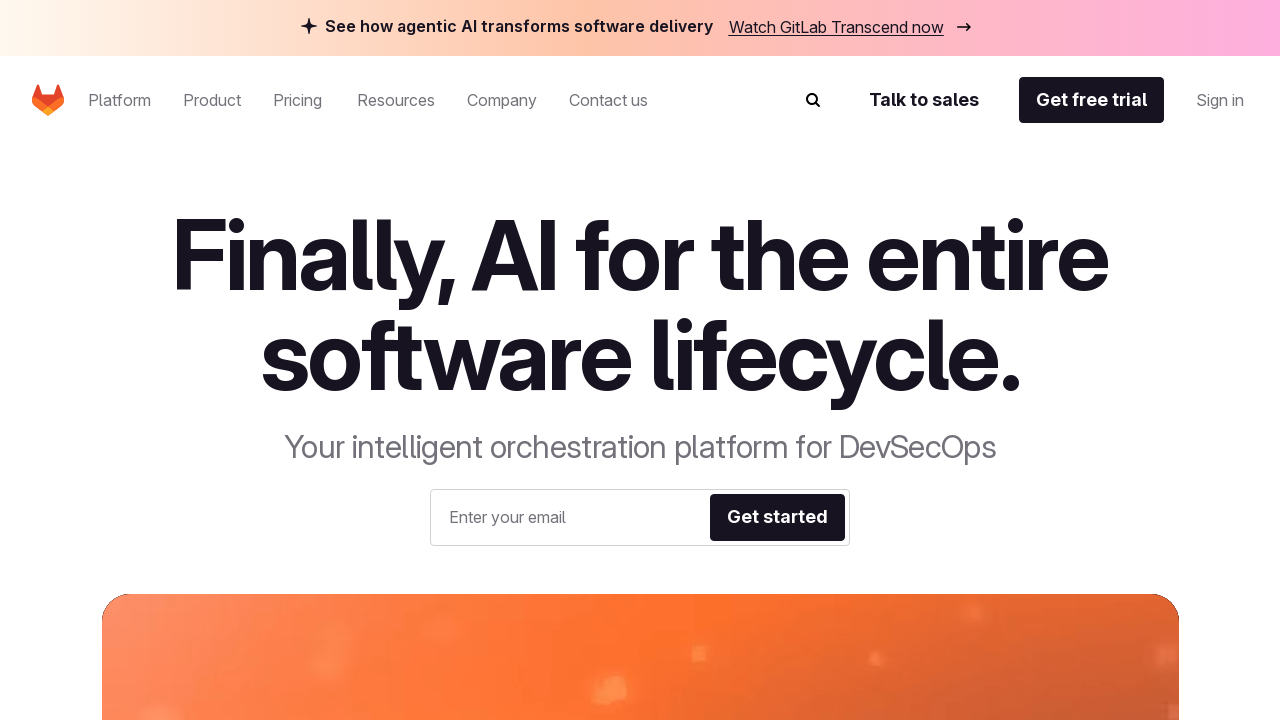

Clicked the 'Get free trial' link in navigation at (1092, 100) on #be-navigation-desktop >> internal:role=link[name="Get free trial"i]
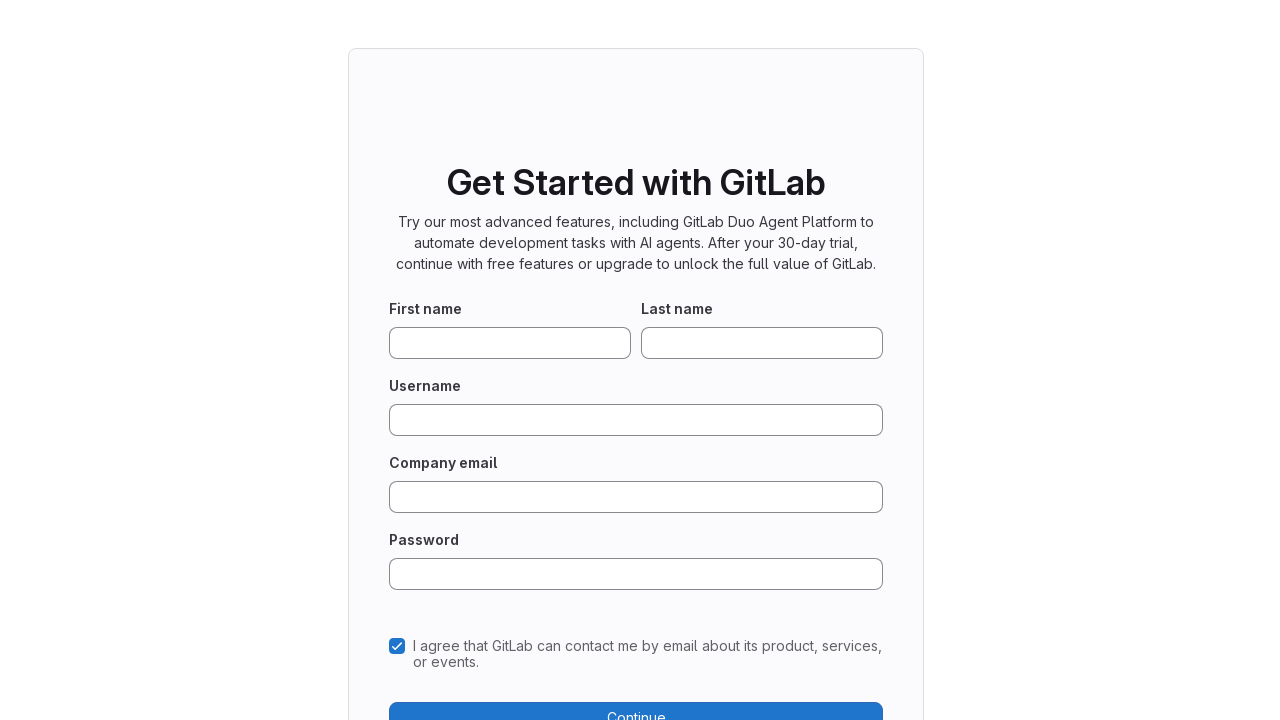

Filled first name field with 'John' on [data-testid='new-user-first-name-field']
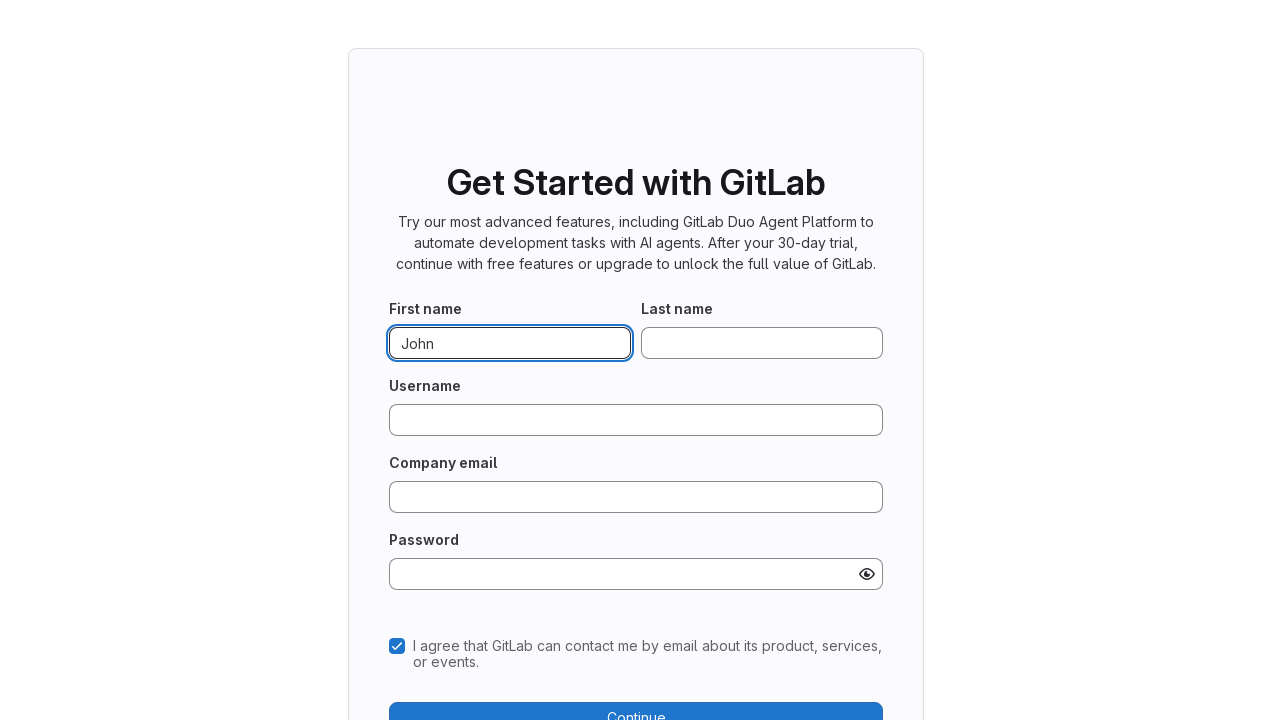

Filled last name field with 'Doe' on [data-testid='new-user-last-name-field']
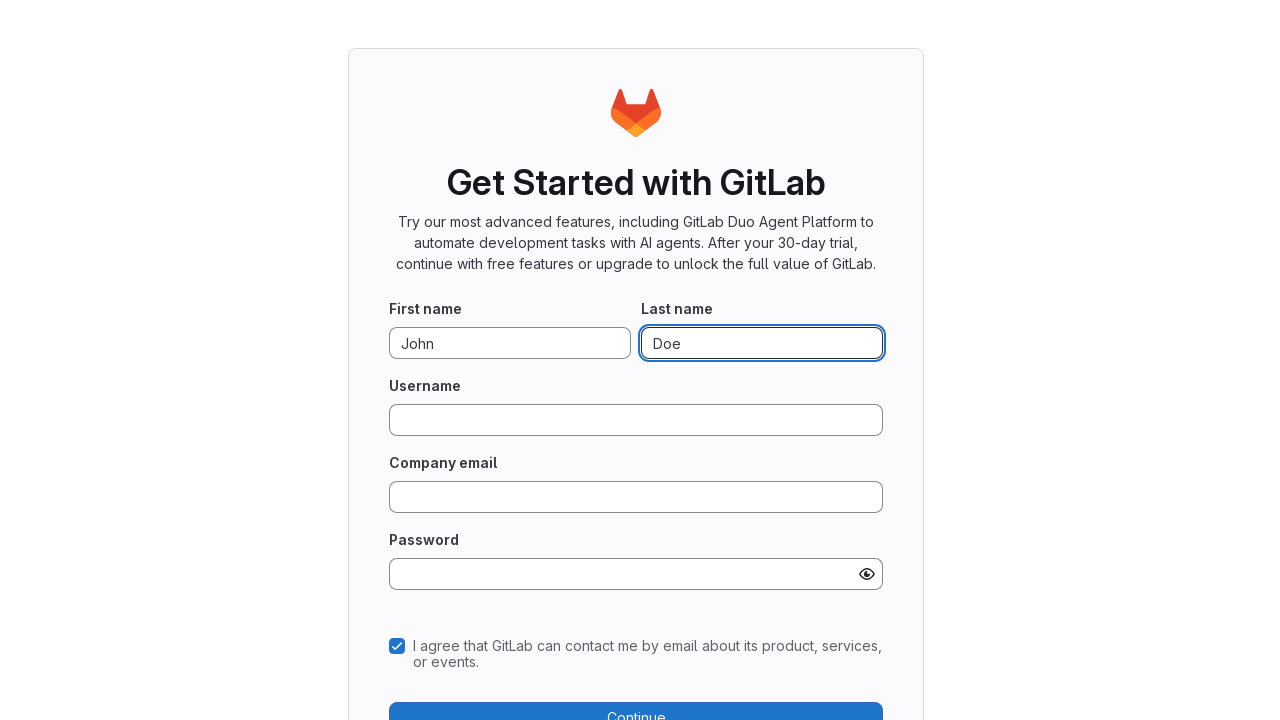

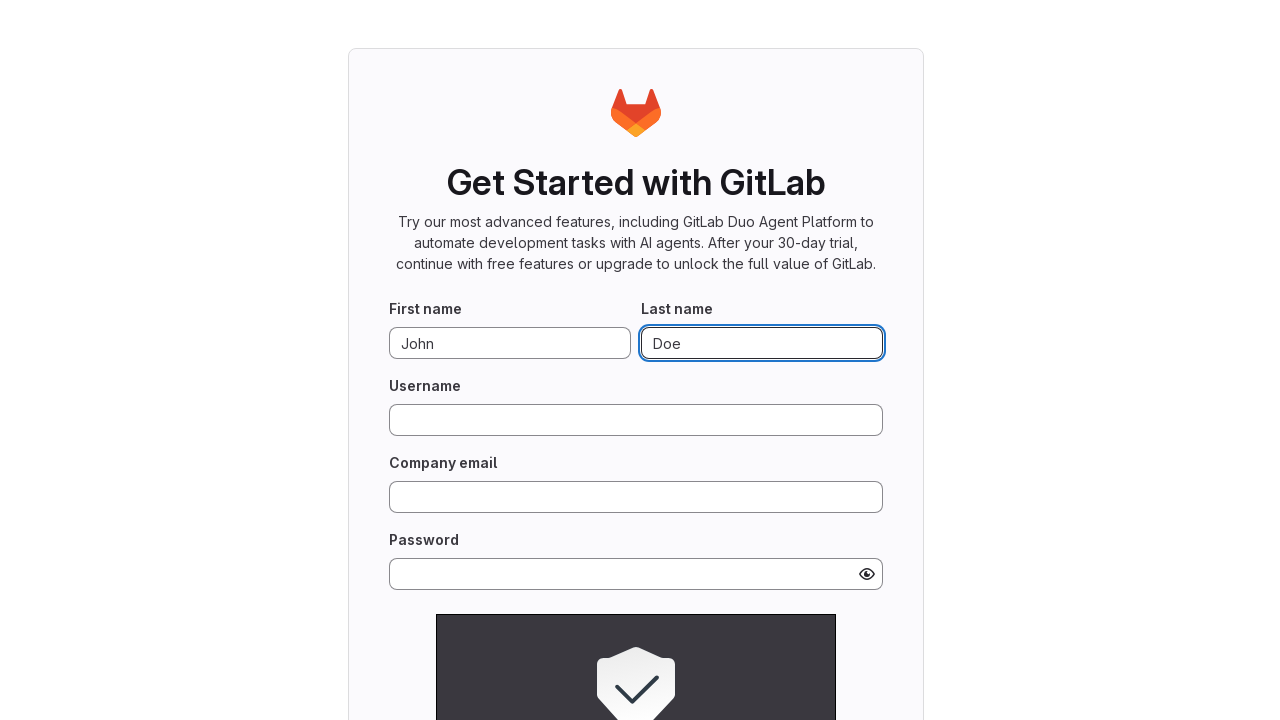